Tests A/B test opt-out functionality by visiting the split test page, verifying initial A/B test group assignment, adding an opt-out cookie, refreshing the page, and confirming the opt-out was successful.

Starting URL: http://the-internet.herokuapp.com/abtest

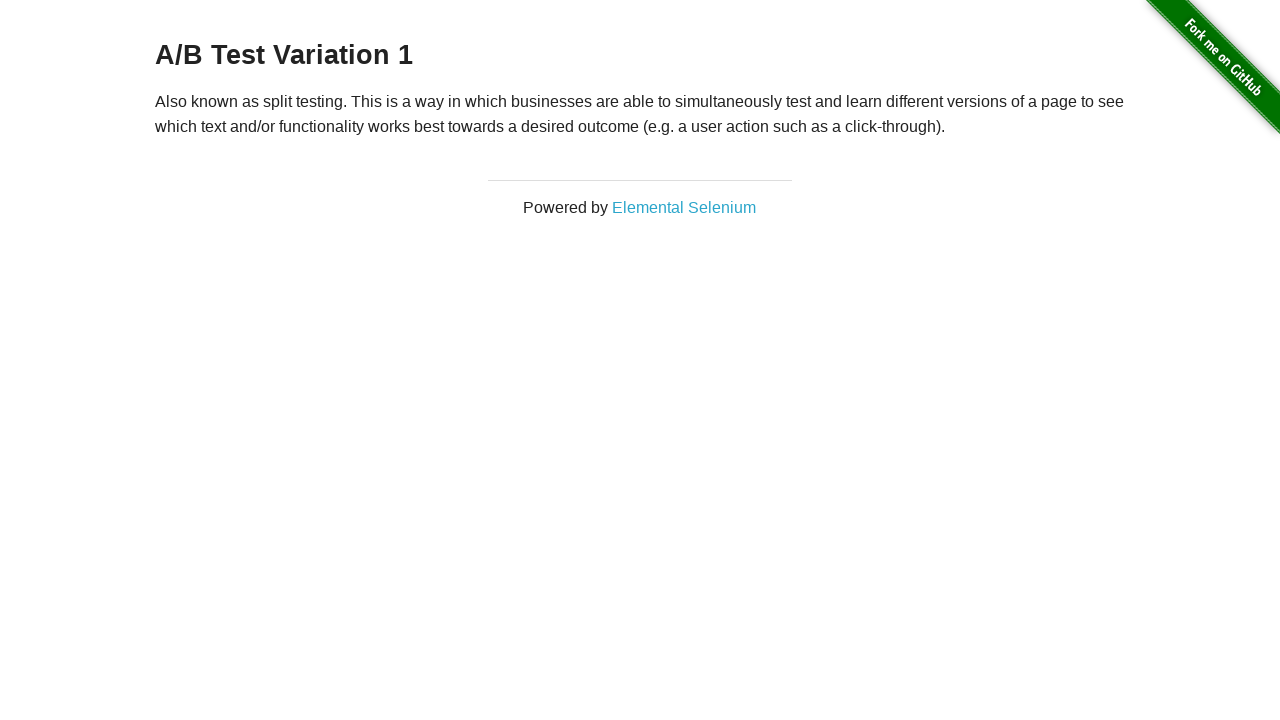

Located h3 heading element on A/B test page
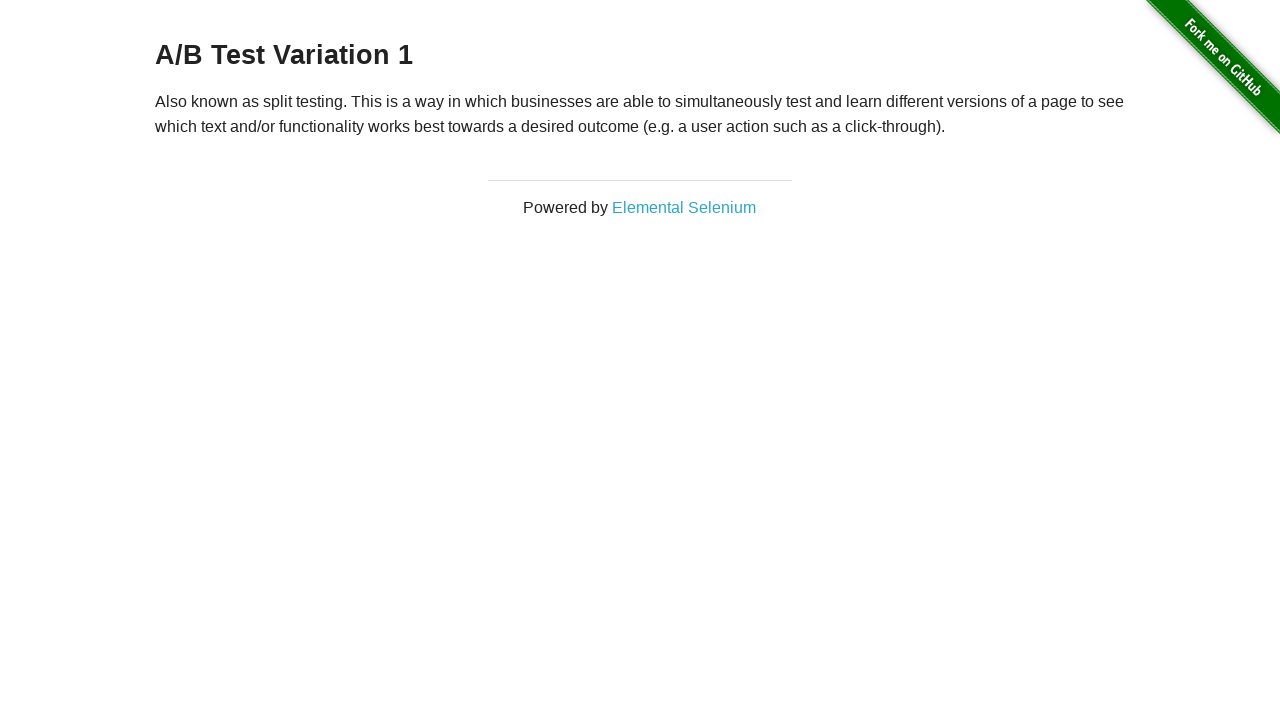

Retrieved heading text to check A/B test group assignment
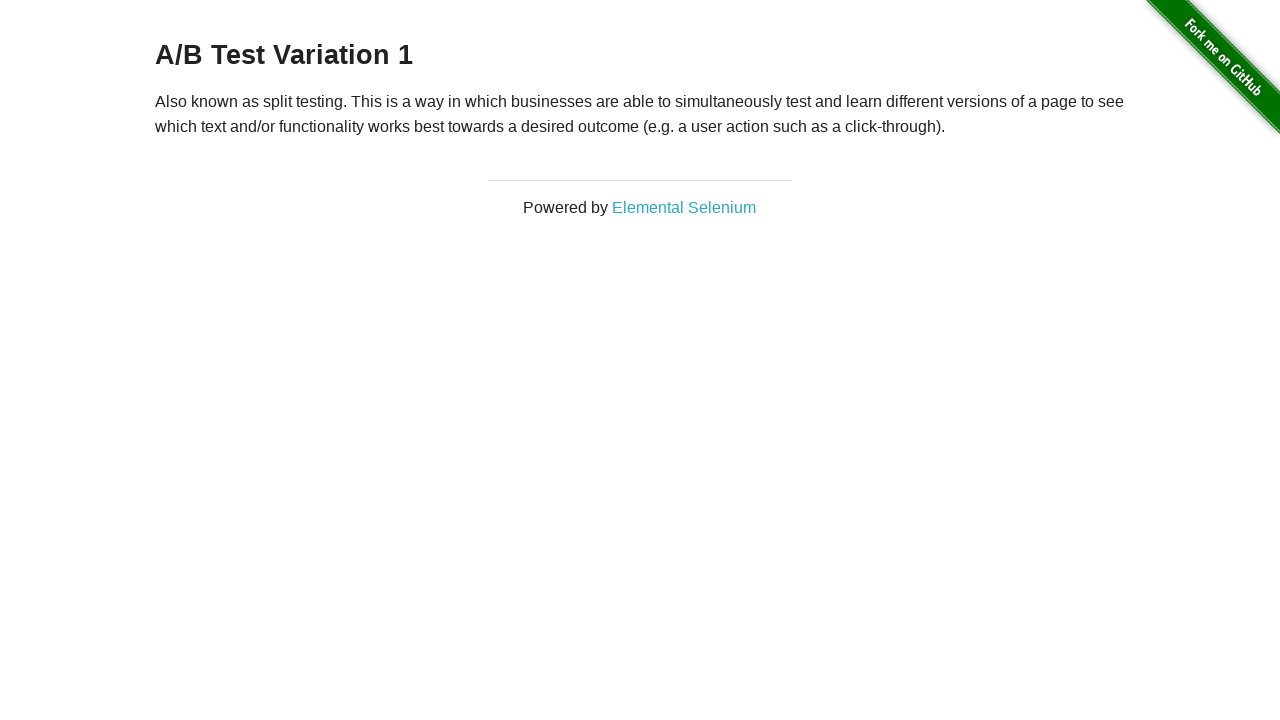

Verified initial A/B test group assignment: A/B Test Variation 1
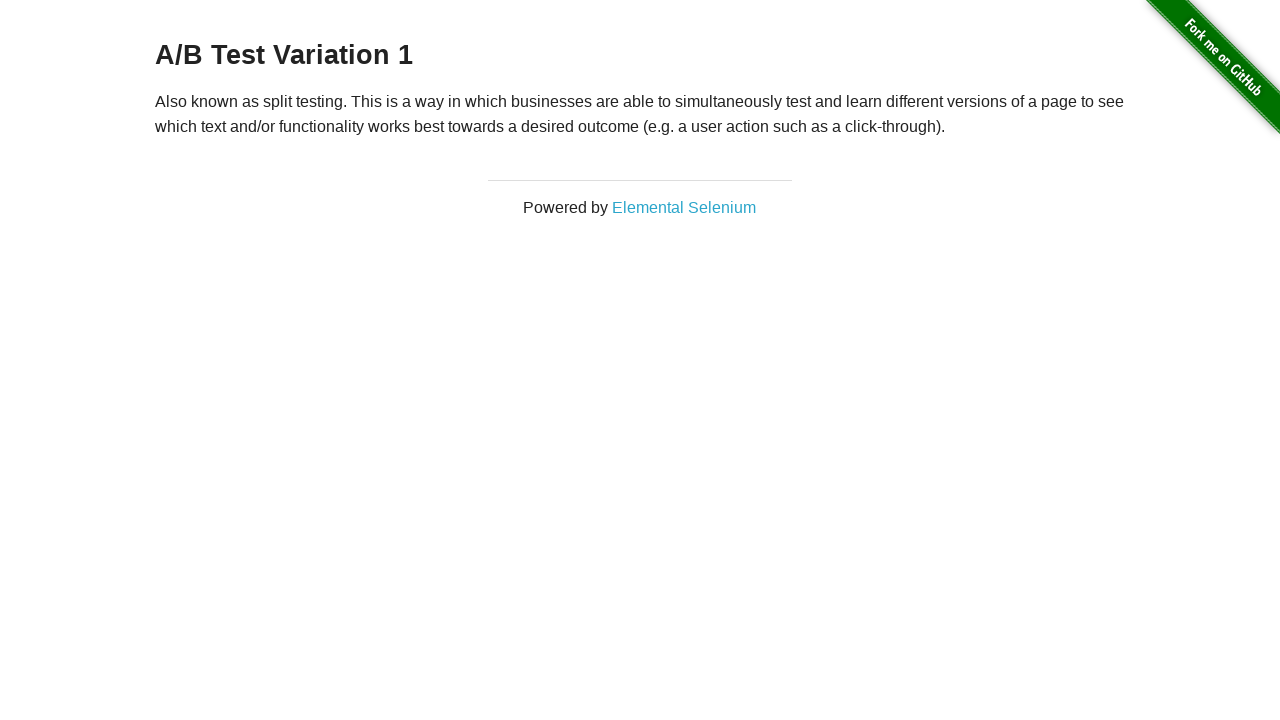

Added optimizelyOptOut cookie to context
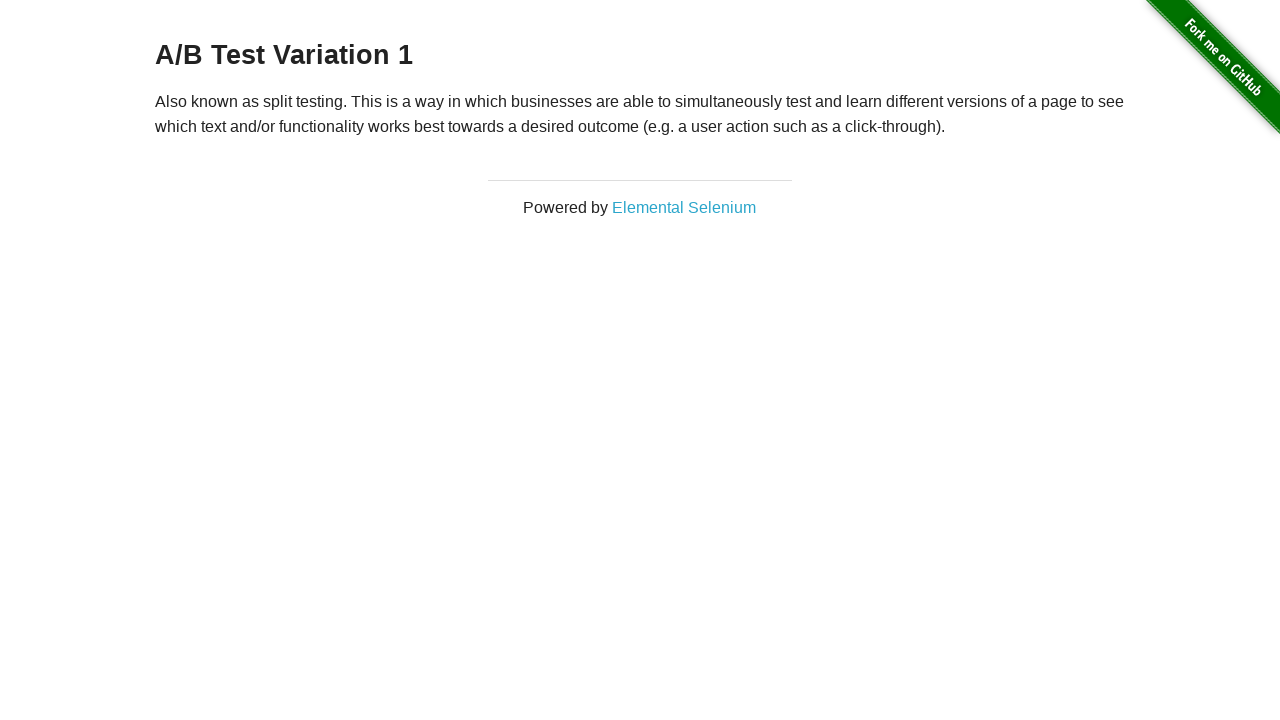

Reloaded page to apply opt-out cookie
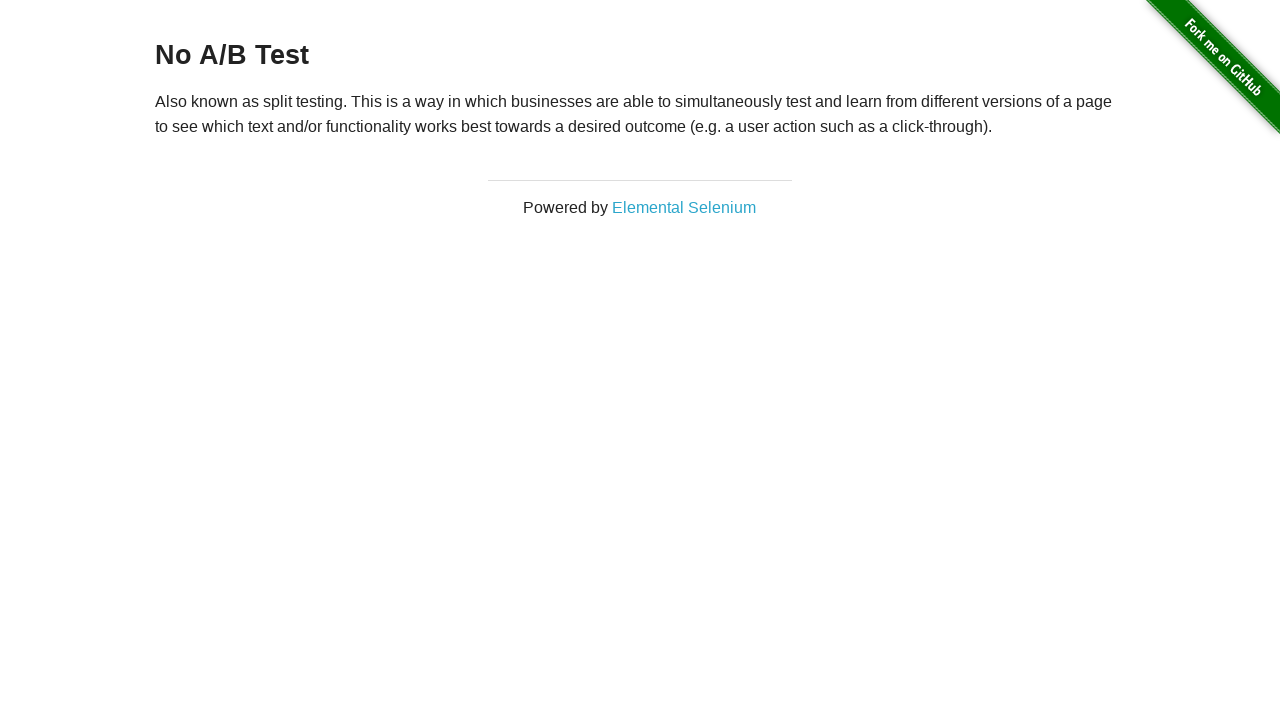

Retrieved heading text after page reload to verify opt-out
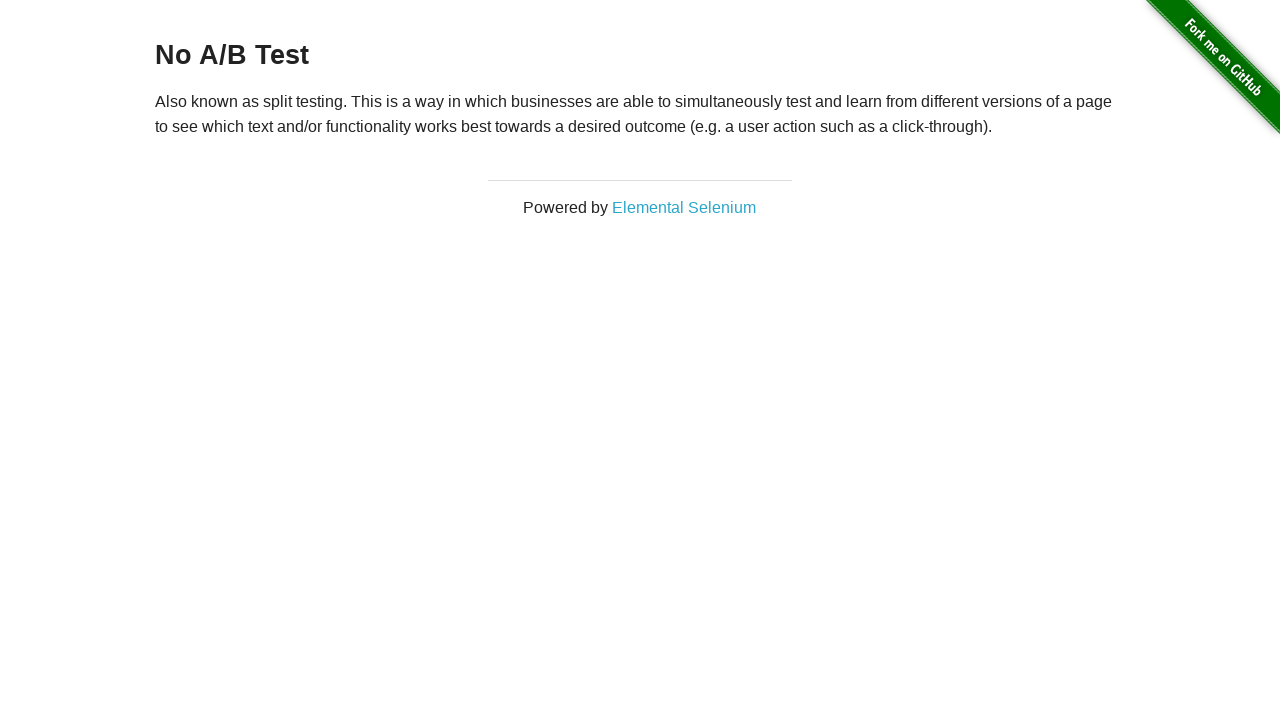

Confirmed successful A/B test opt-out: heading changed to 'No A/B Test'
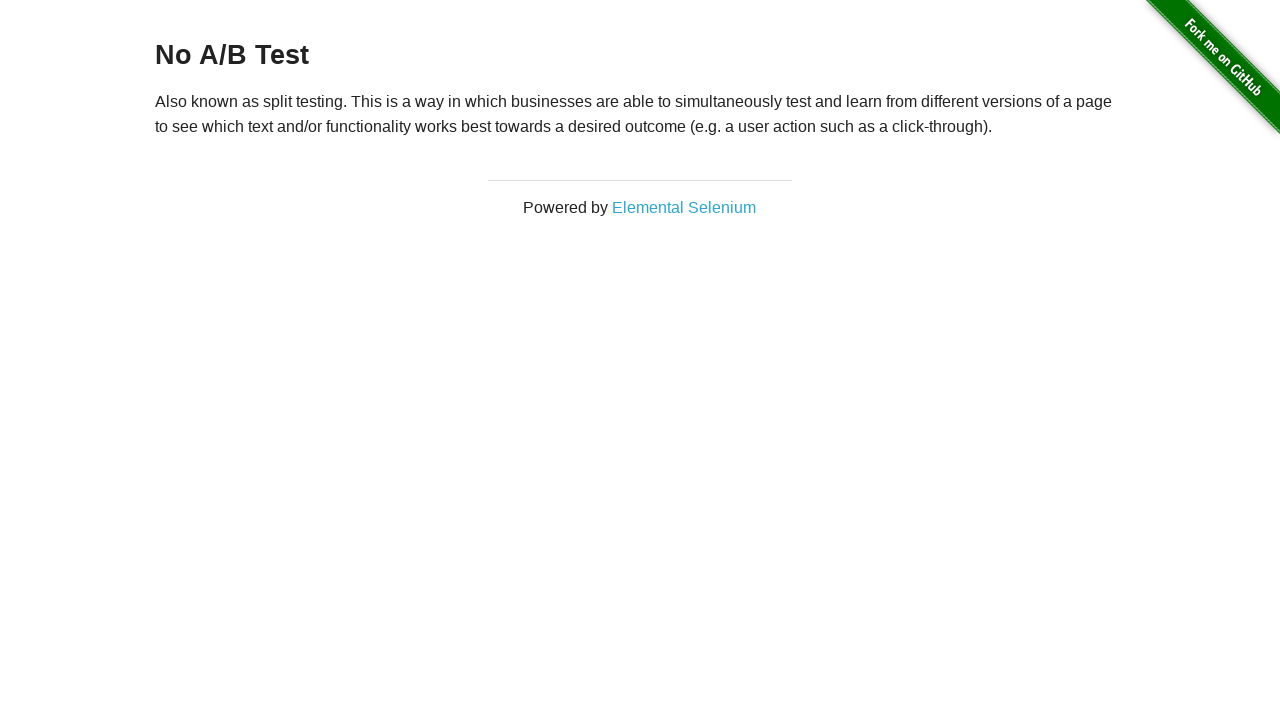

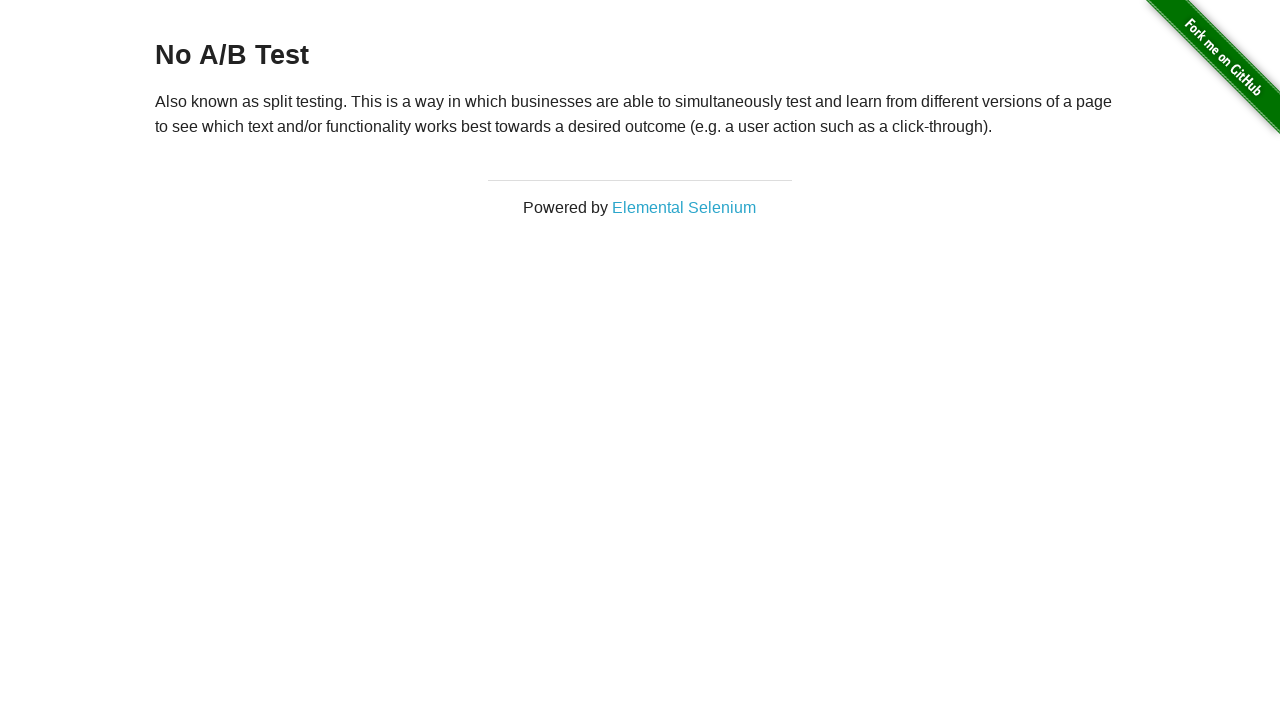